Tests clicking the "Opt Out" privacy choice on Verizon's website by scrolling to the privacy link, clicking it, and selecting the opt-out option.

Starting URL: https://www.verizon.com/

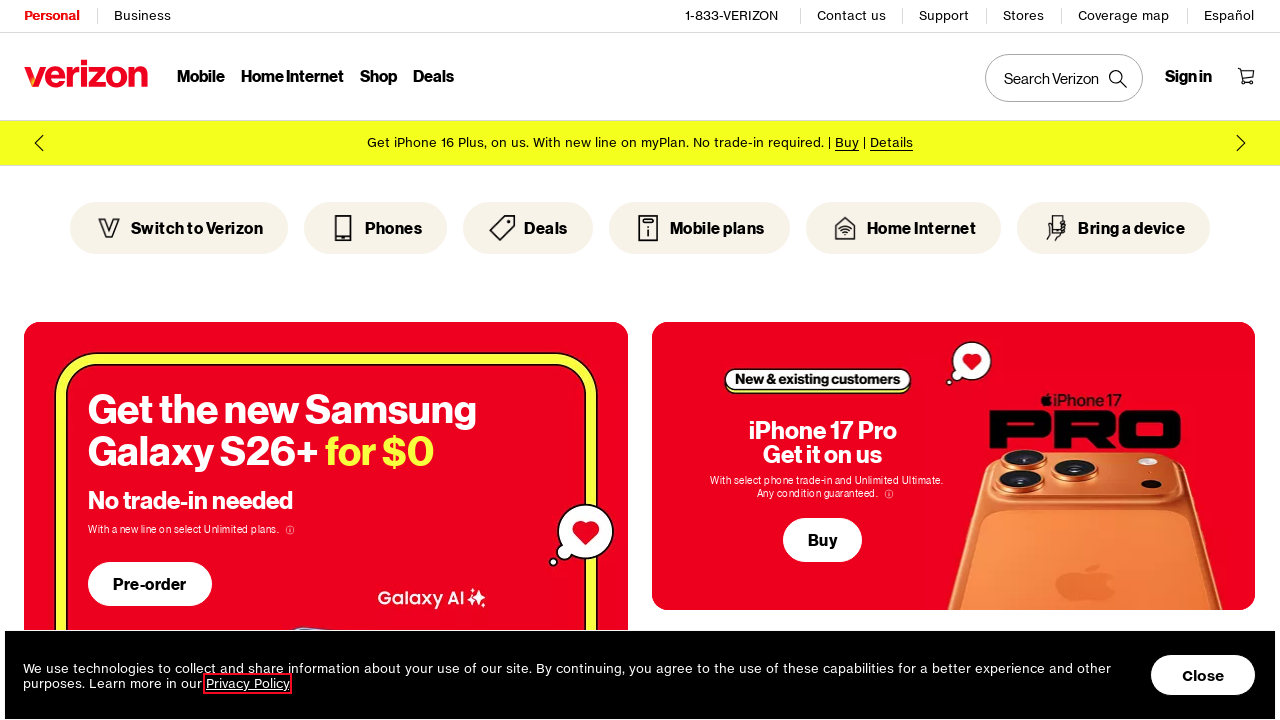

Waited for Verizon navigation element to load
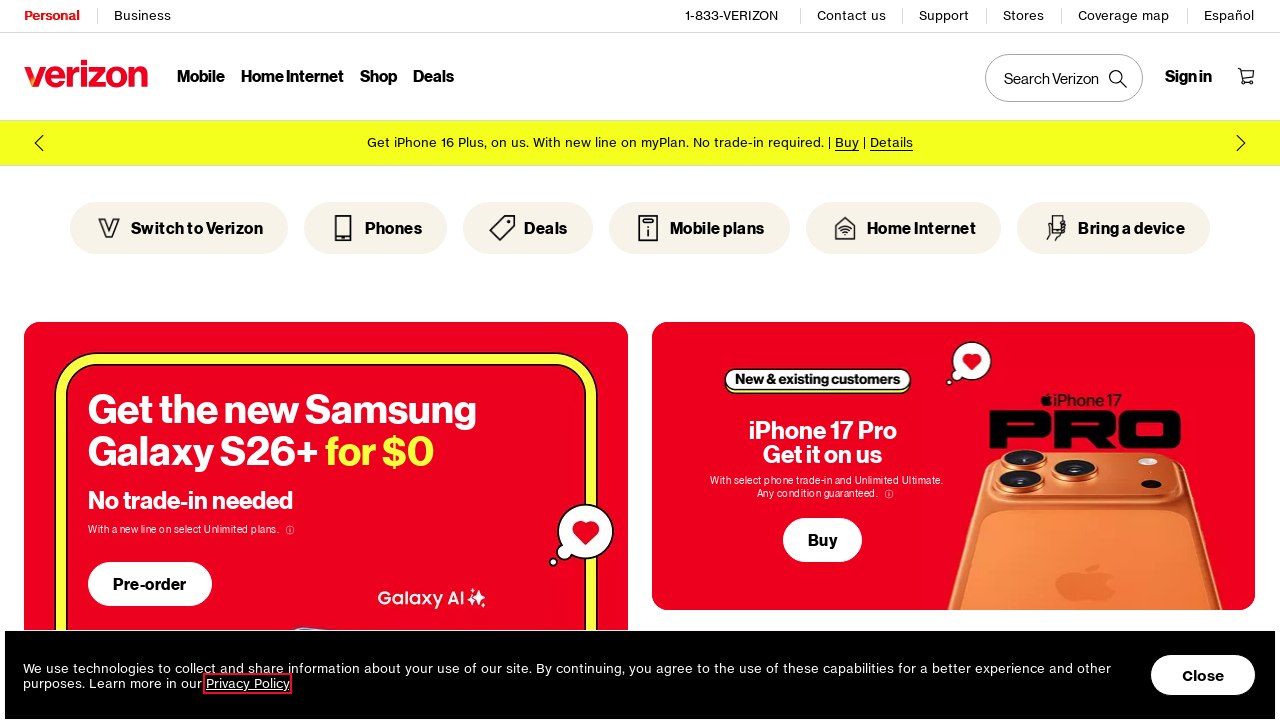

Located 'Your Privacy Choices' link
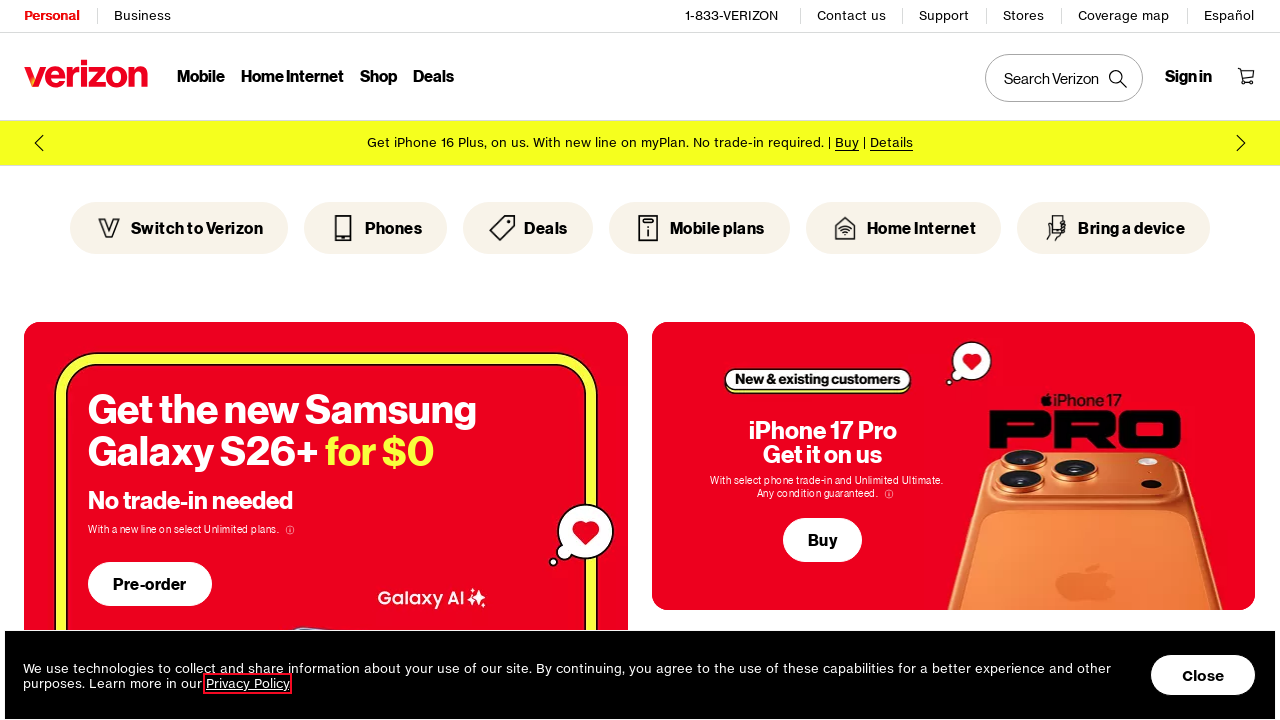

Scrolled to 'Your Privacy Choices' link
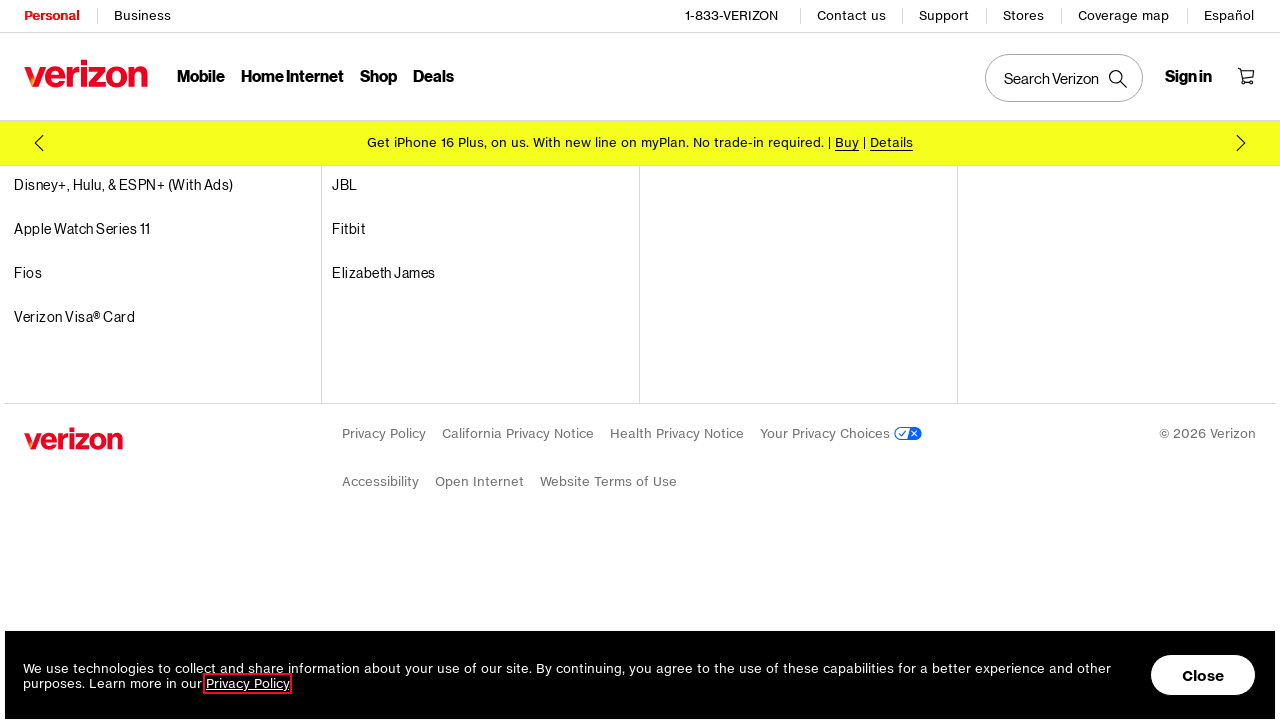

Clicked 'Your Privacy Choices' link at (841, 434) on xpath=//*[contains(text(), 'Your Privacy Choices')] >> nth=0
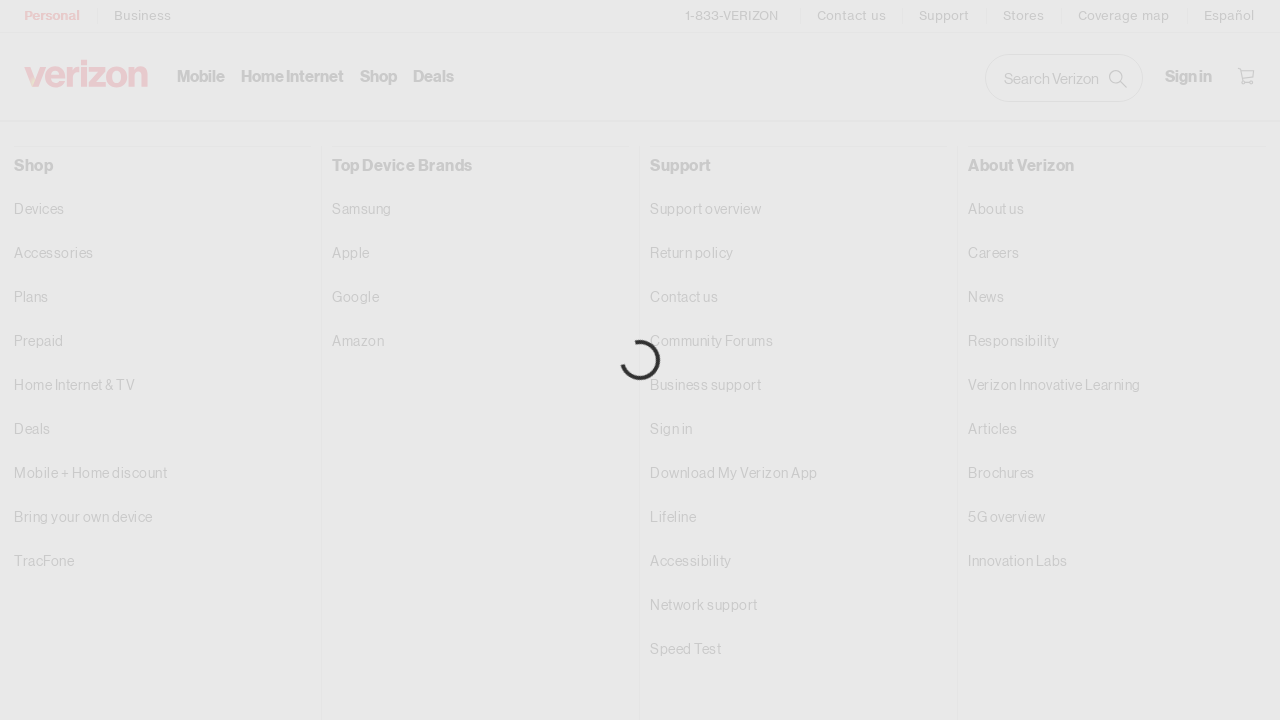

Clicked 'Opt Out' privacy choice option at (137, 360) on #optOut
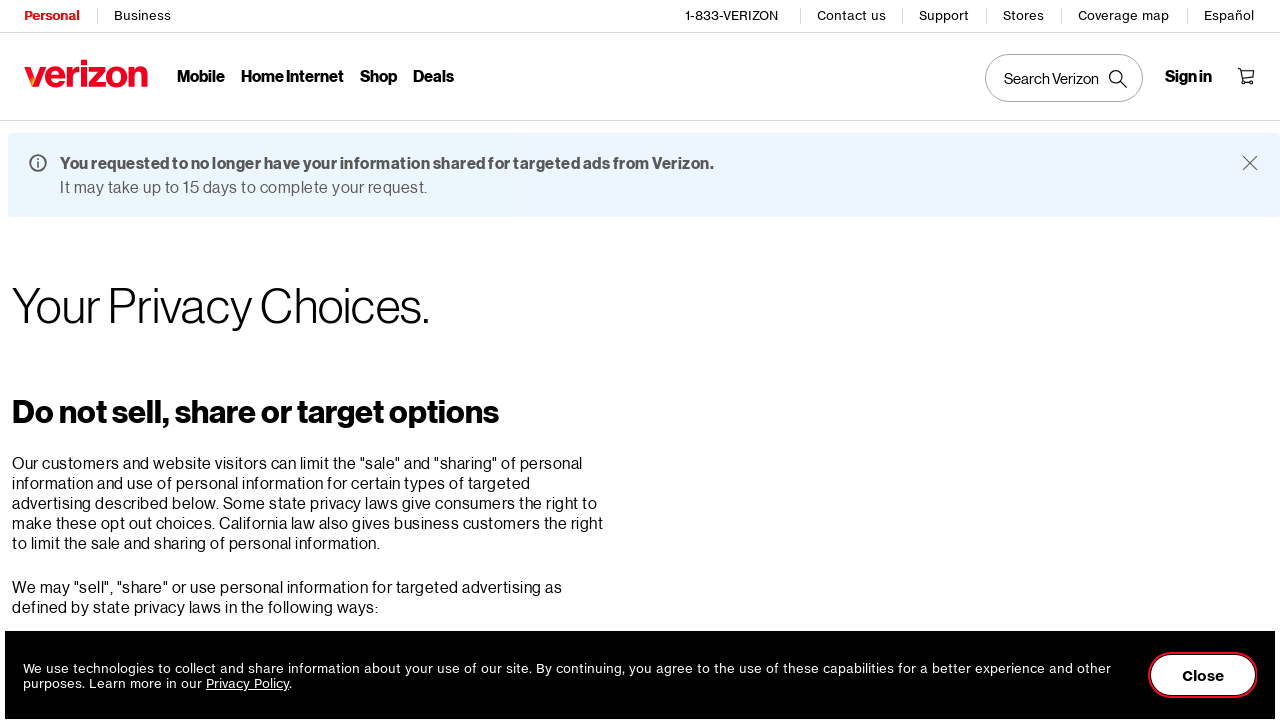

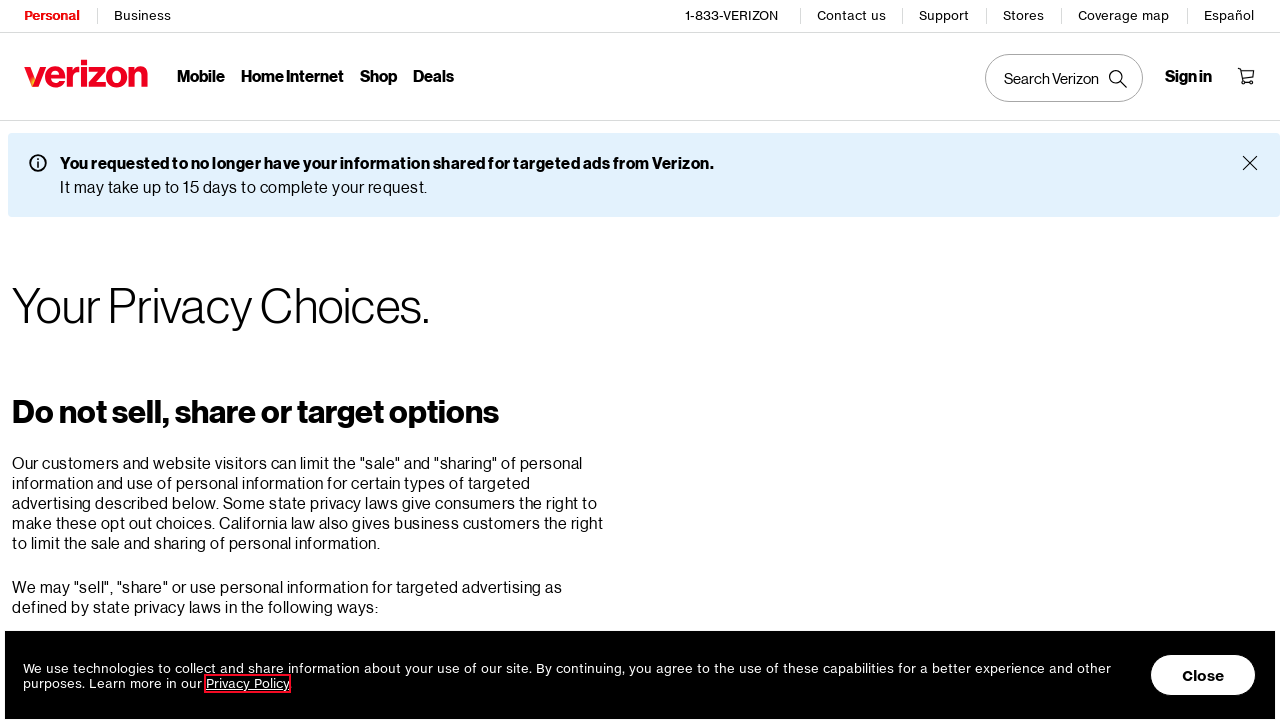